Tests dynamic loading functionality by clicking a start button and waiting for hidden content to become visible after loading completes

Starting URL: https://the-internet.herokuapp.com/dynamic_loading/1

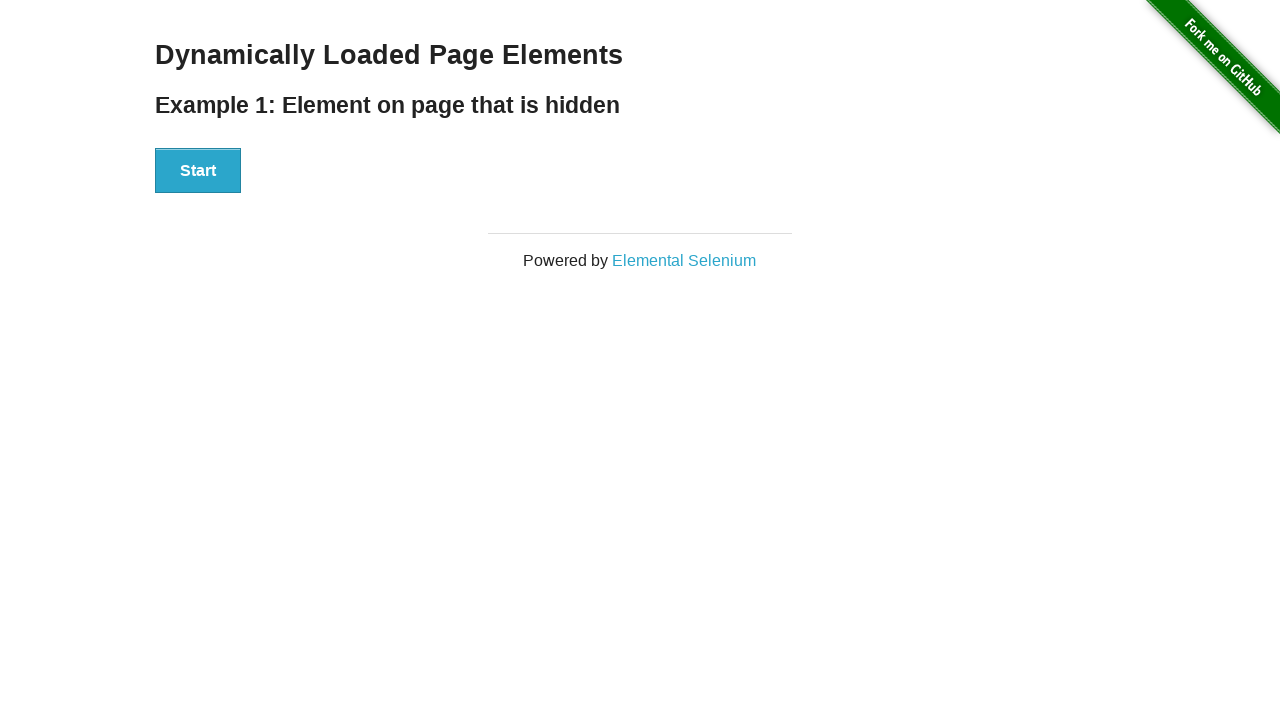

Clicked start button to begin dynamic loading at (198, 171) on xpath=//div[@id='start']/button
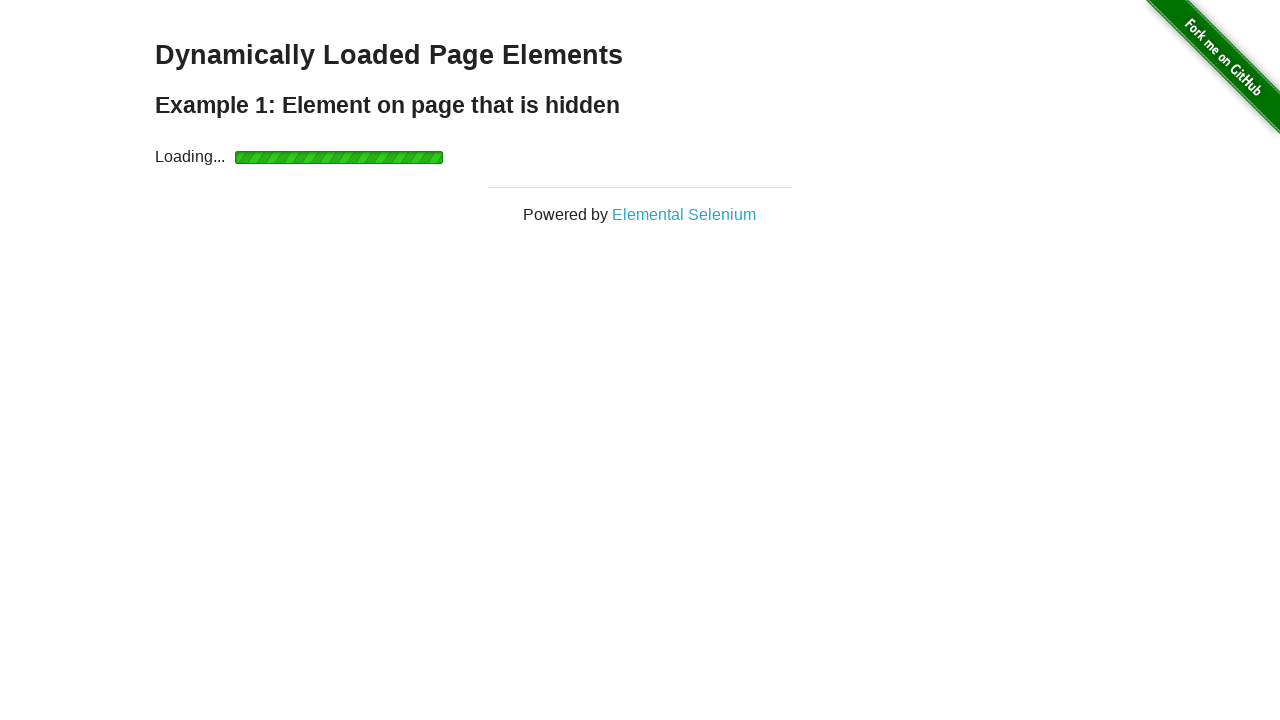

Waited for finish message to become visible
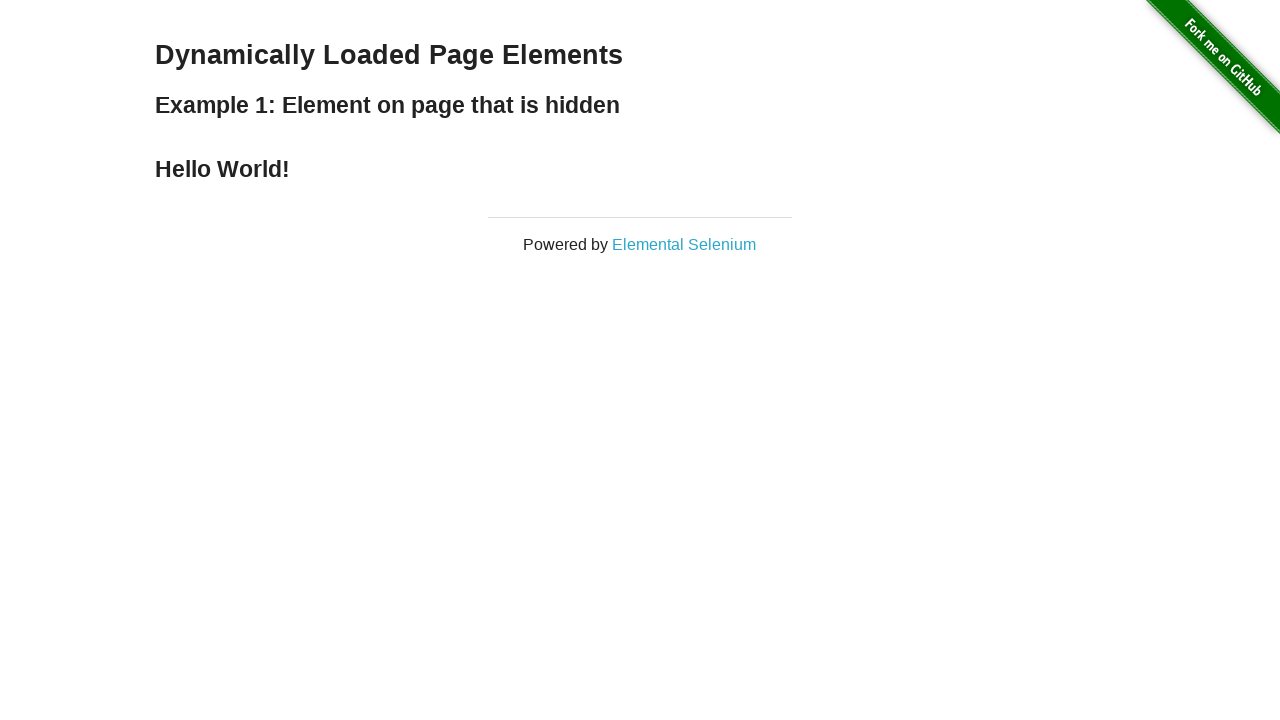

Verified that finish message is visible
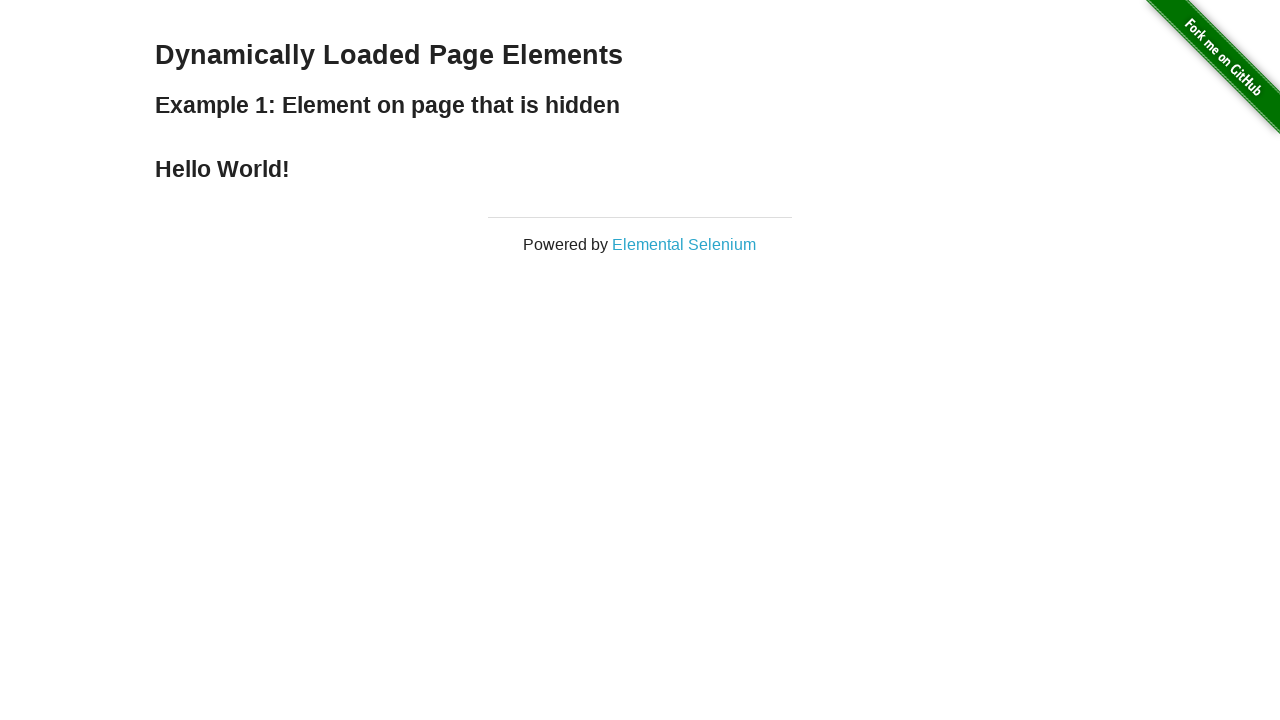

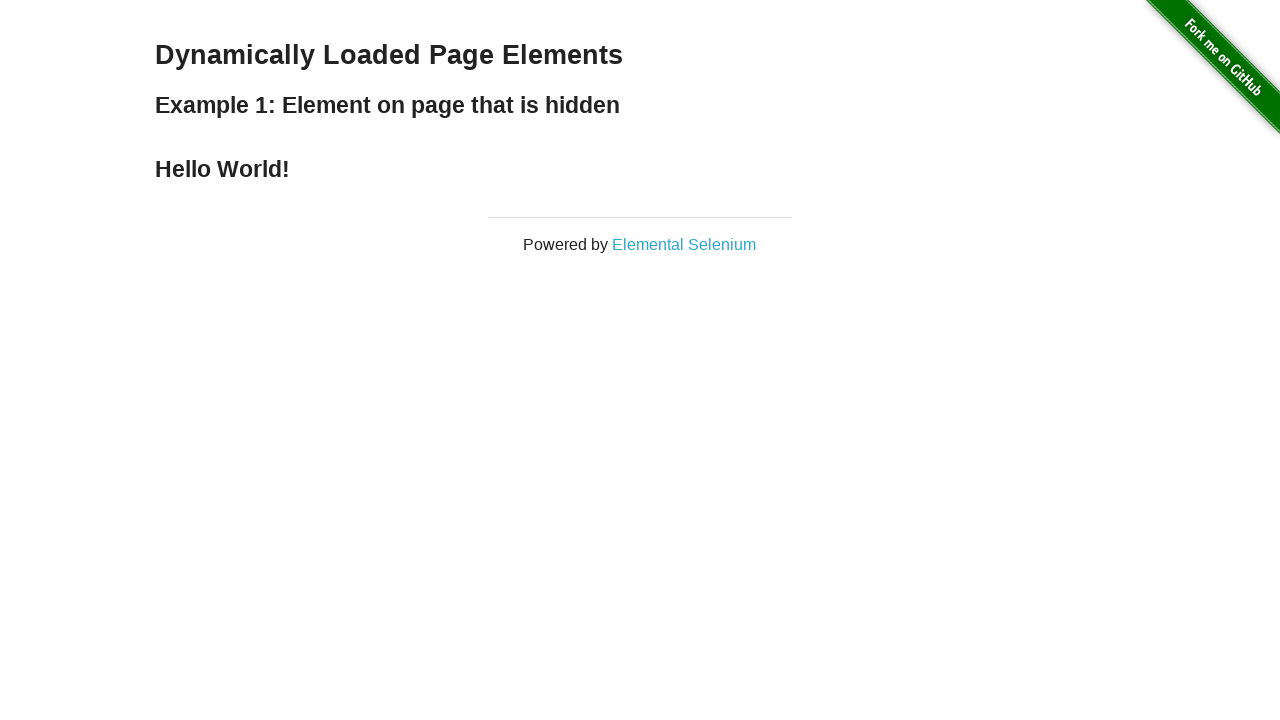